Tests window switching functionality by clicking a button to open a new tab, switching between window handles, and returning to the original window

Starting URL: https://formy-project.herokuapp.com/switch-window

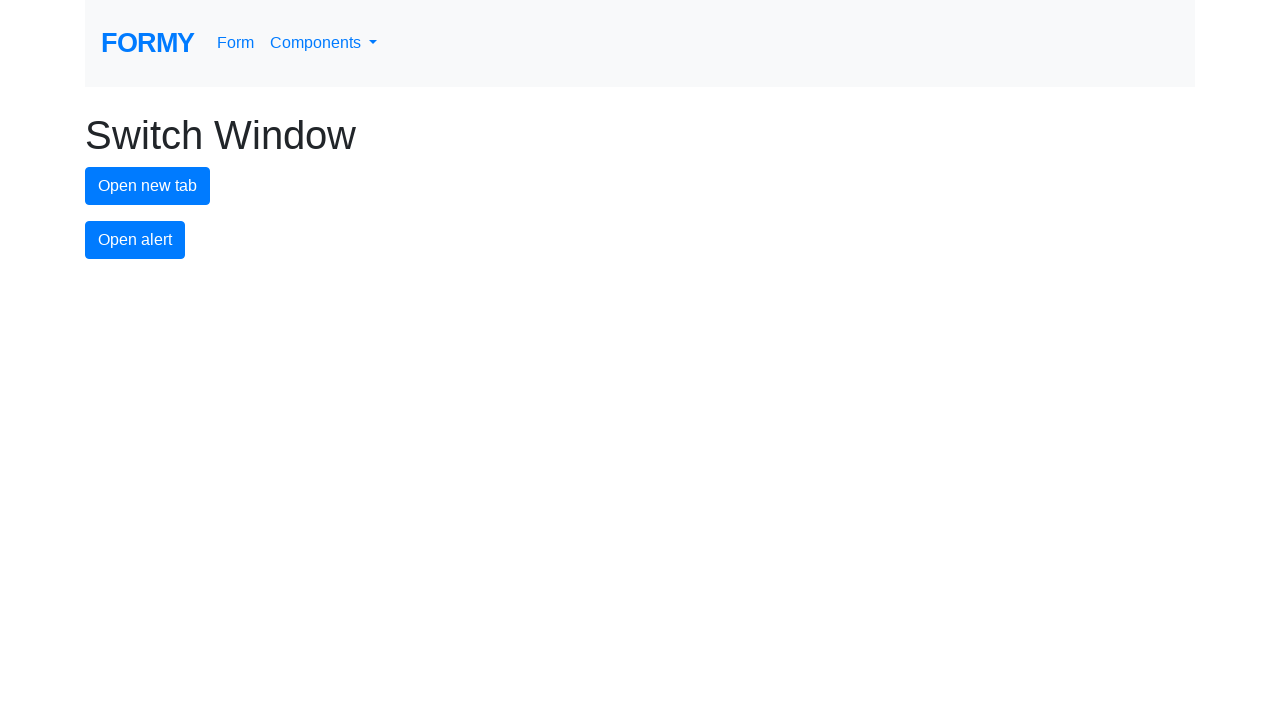

Clicked new tab button to open a new window at (148, 186) on #new-tab-button
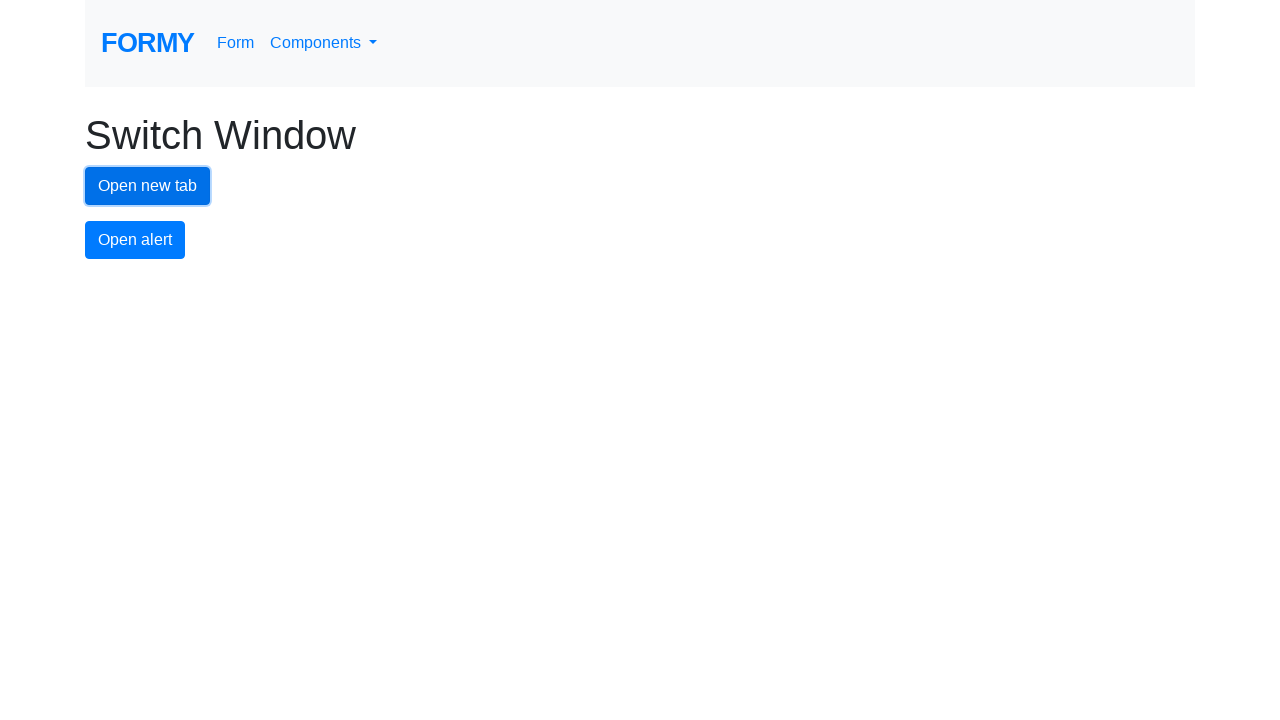

Waited for new tab to open
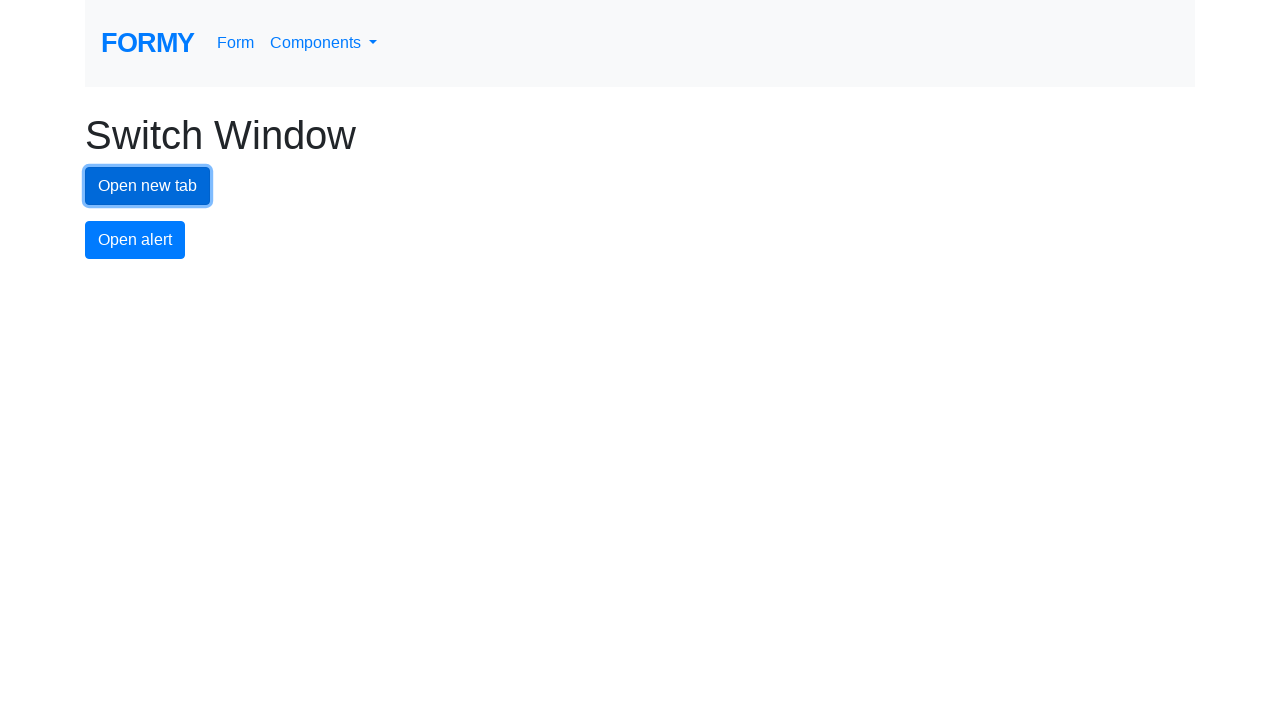

Retrieved all open pages/tabs (total: 2)
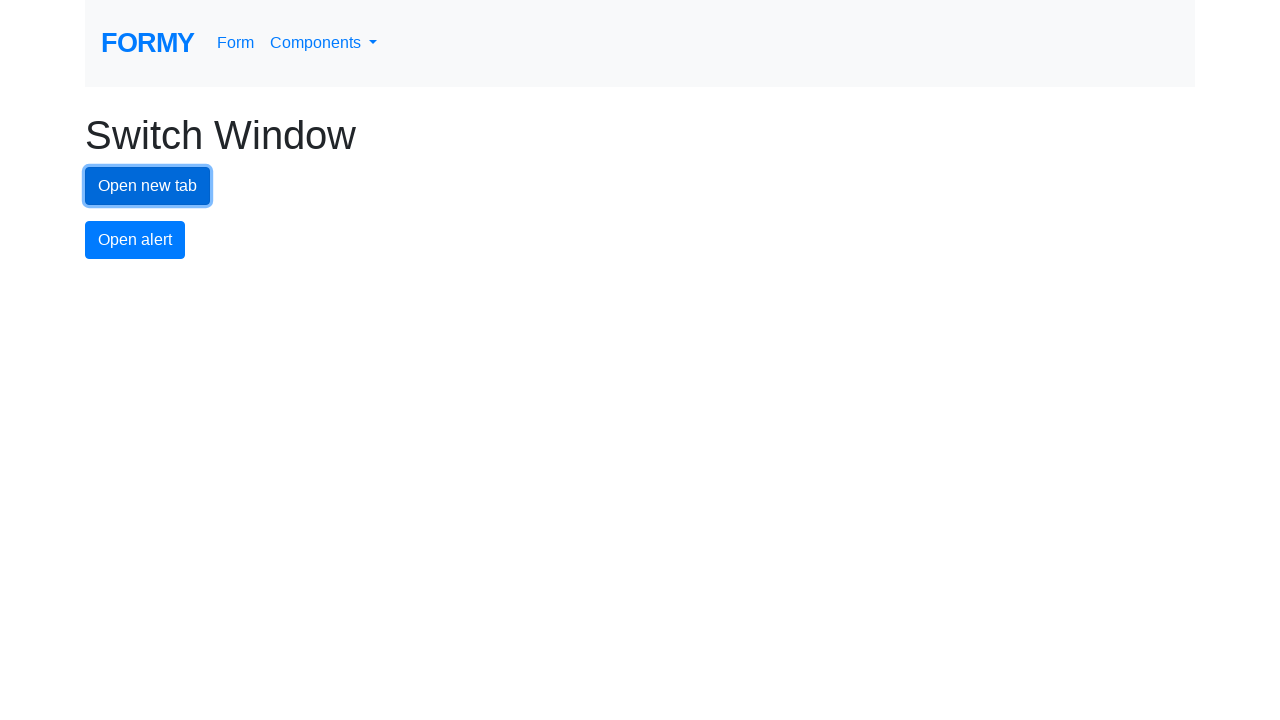

Switched to the new tab
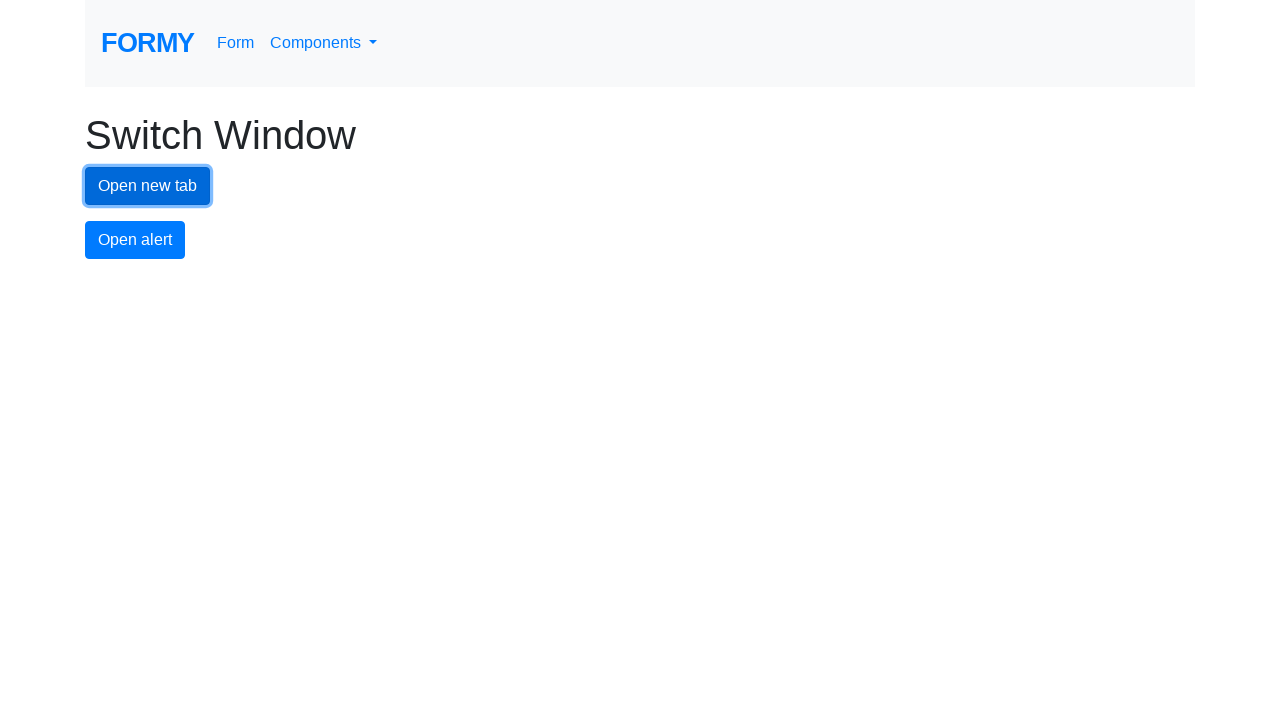

Switched back to the original tab
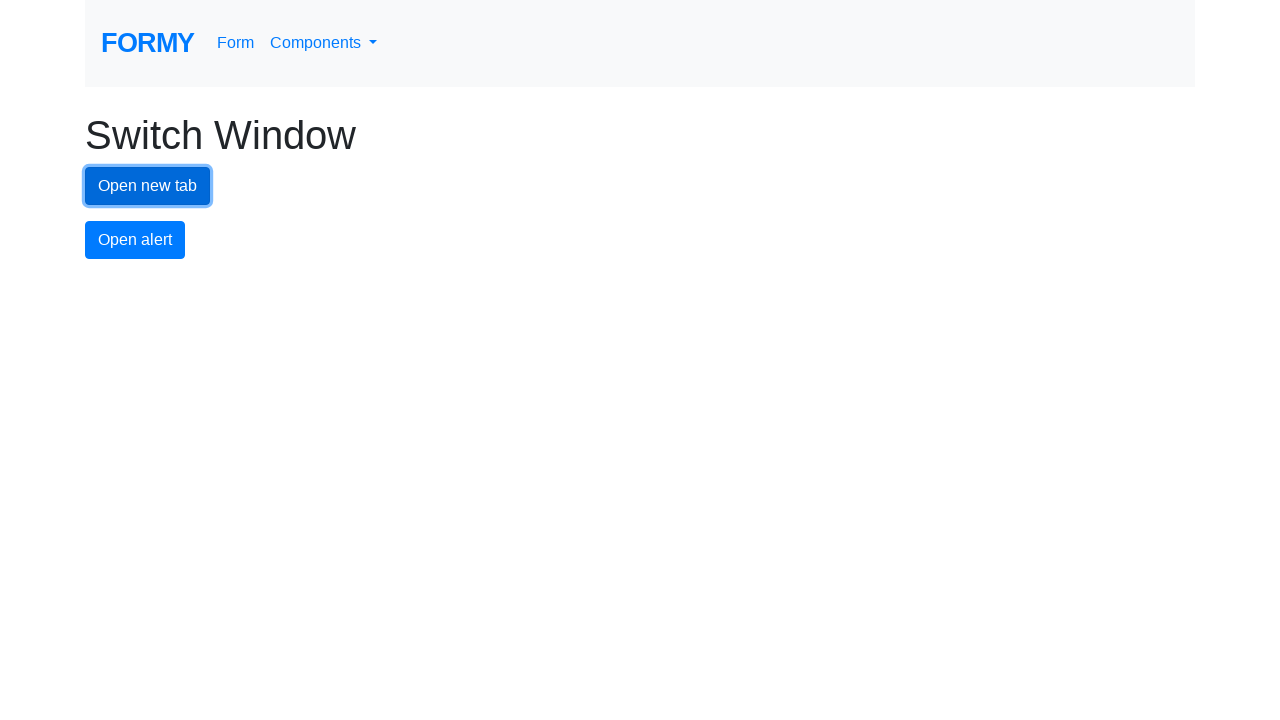

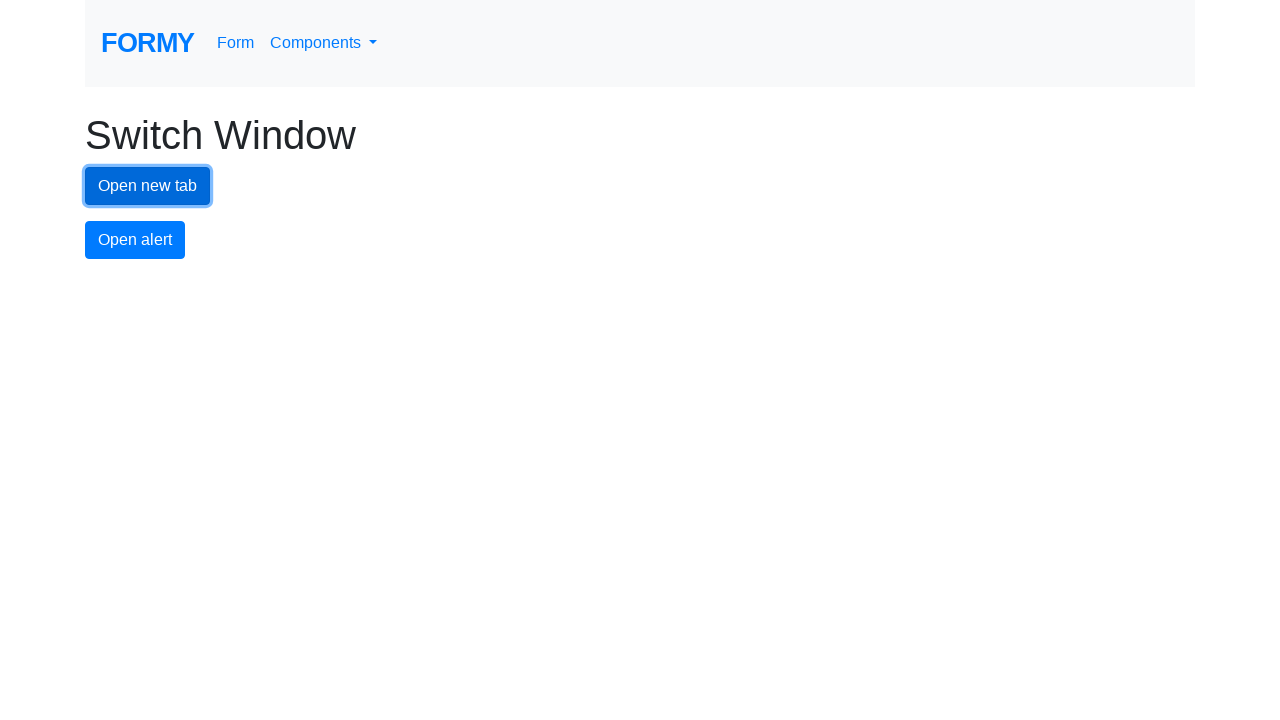